Fills out a registration form with personal details including name, address, contact information, gender, hobbies, skills, date of birth, and password

Starting URL: https://demo.automationtesting.in/Register.html

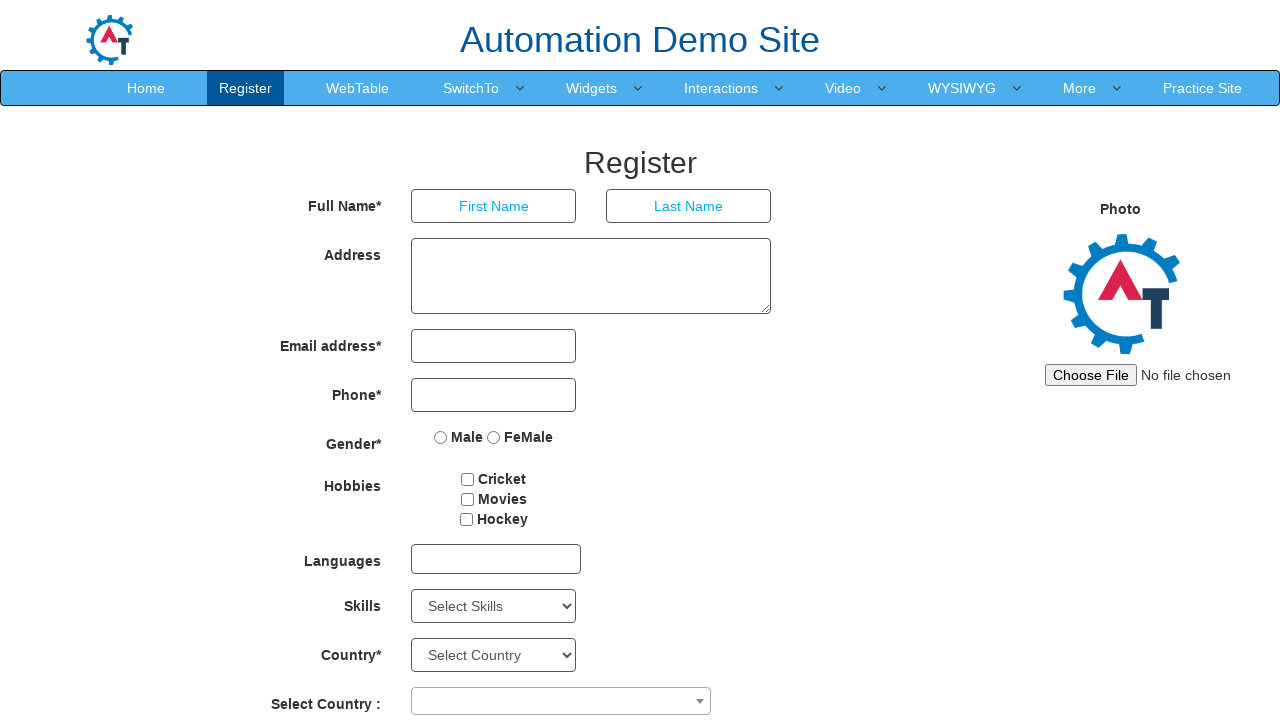

Filled first name field with 'Sneha' on input[ng-model='FirstName']
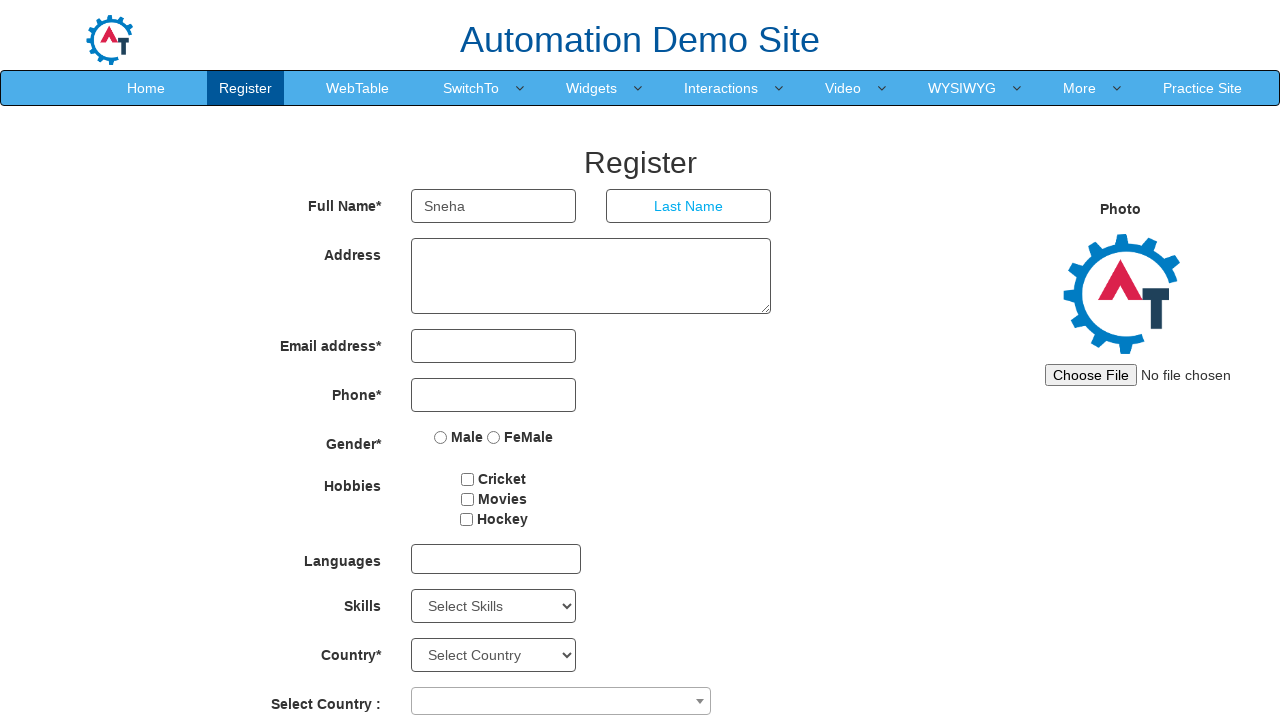

Filled last name field with 'Sebastian' on input[ng-model='LastName']
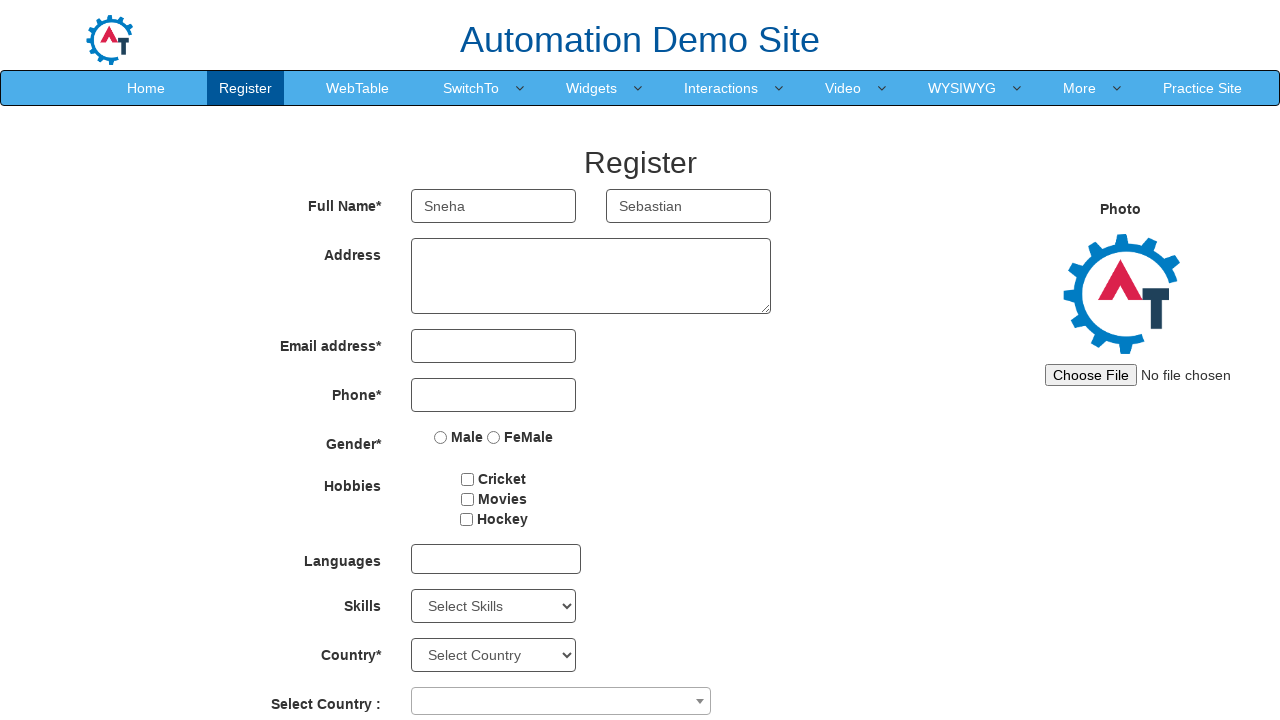

Filled address field with 'Muthuplackal house' on textarea[ng-model='Adress']
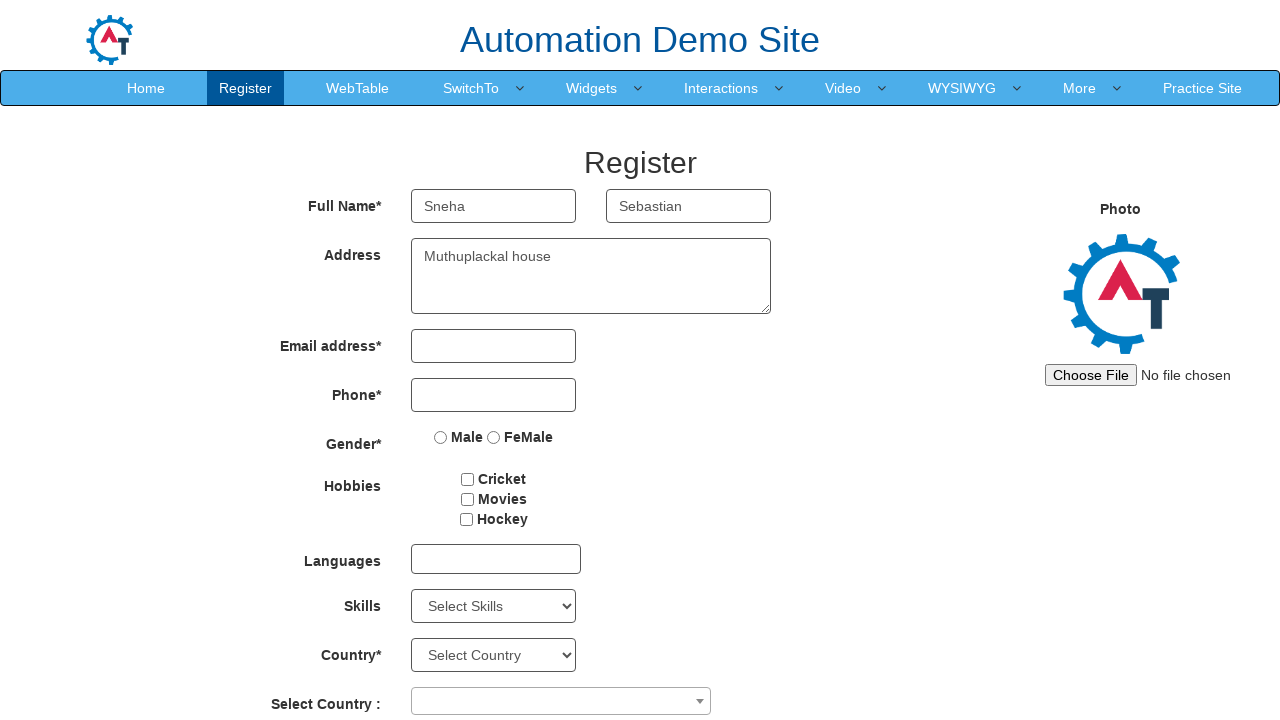

Filled email field with 'sneha123@gmail.com' on input[type='email']
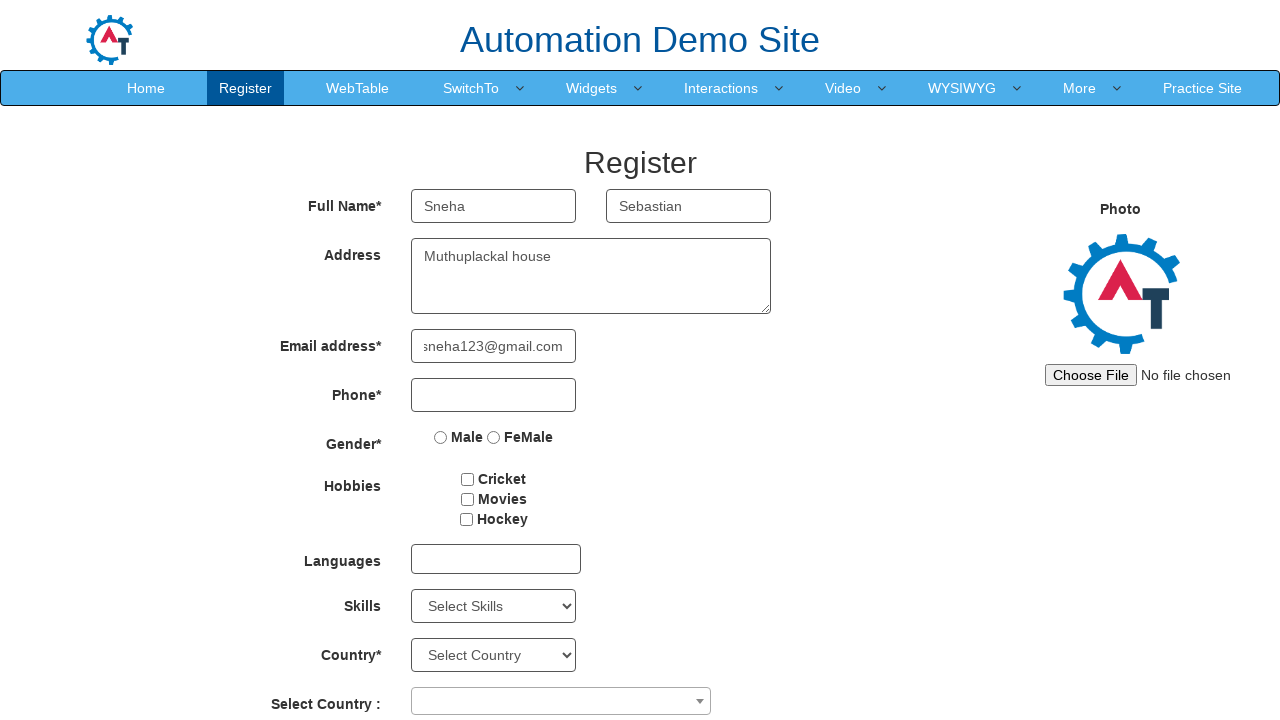

Filled phone number field with '6282882923' on input[ng-model='Phone']
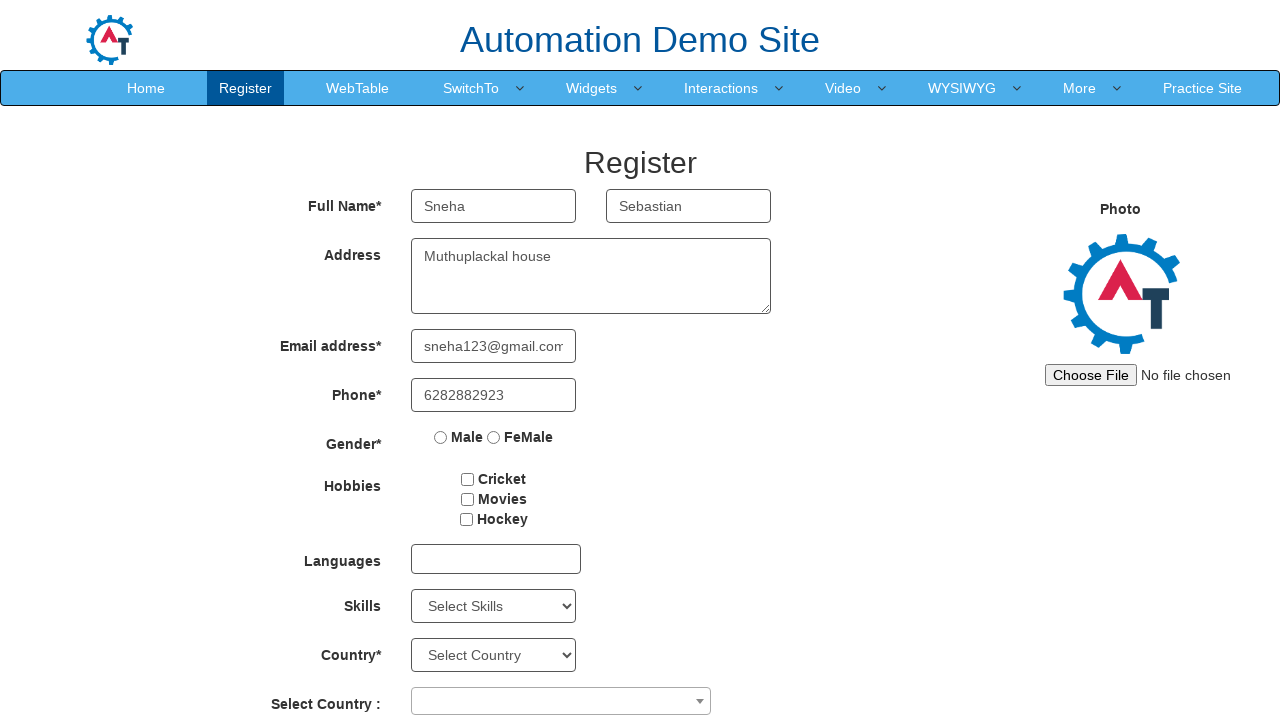

Selected Female gender option at (494, 437) on input[type='radio'][value='FeMale']
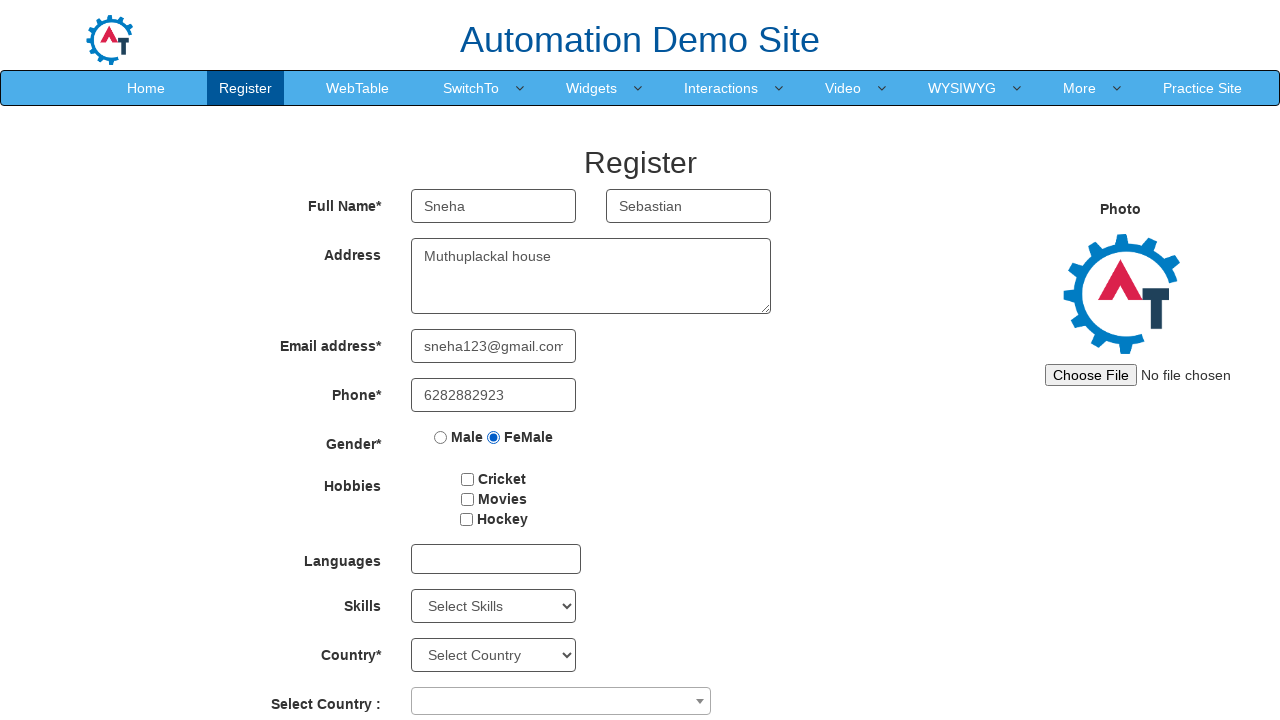

Checked hobby checkbox at (467, 499) on #checkbox2
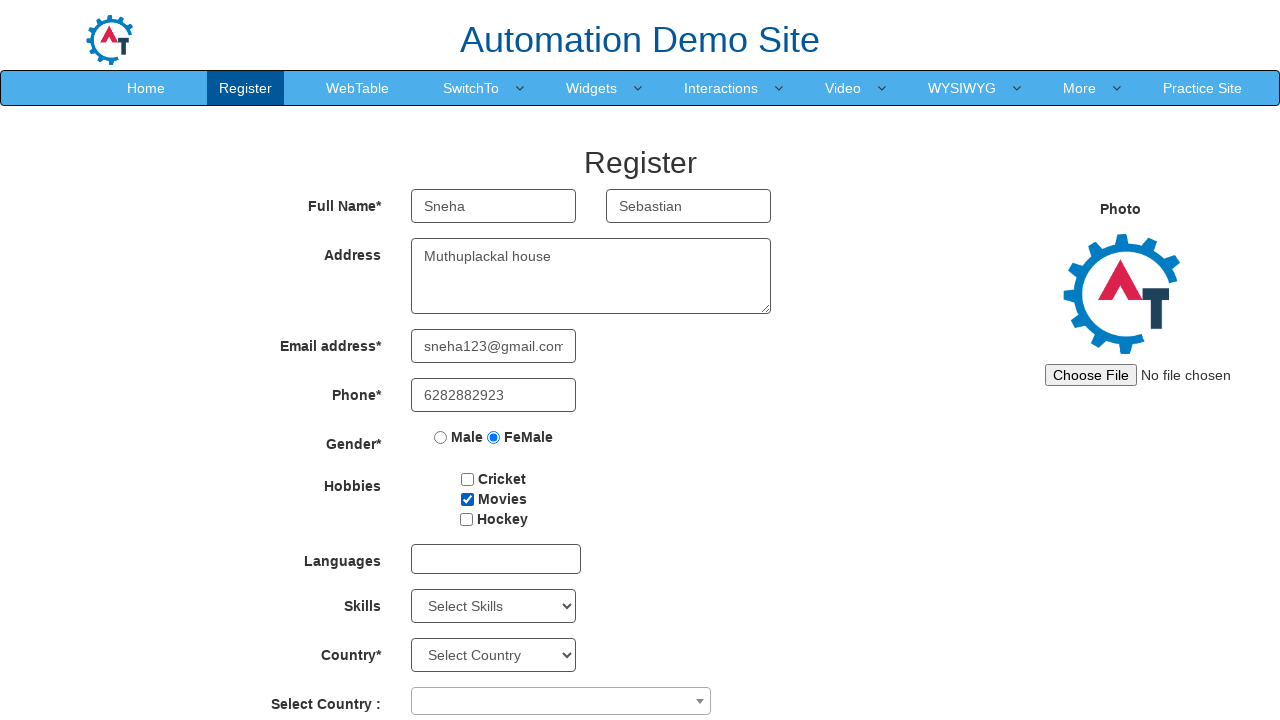

Selected skill from dropdown at index 2 on #Skills
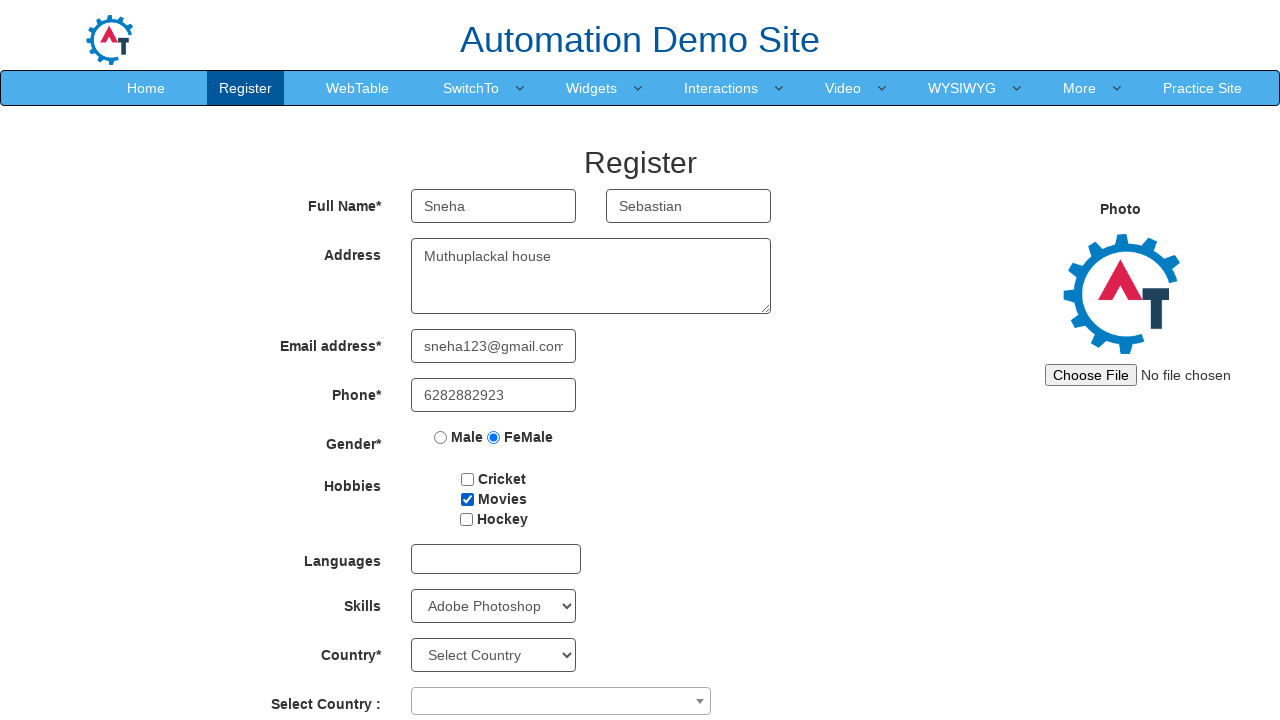

Selected birth year 1999 on #yearbox
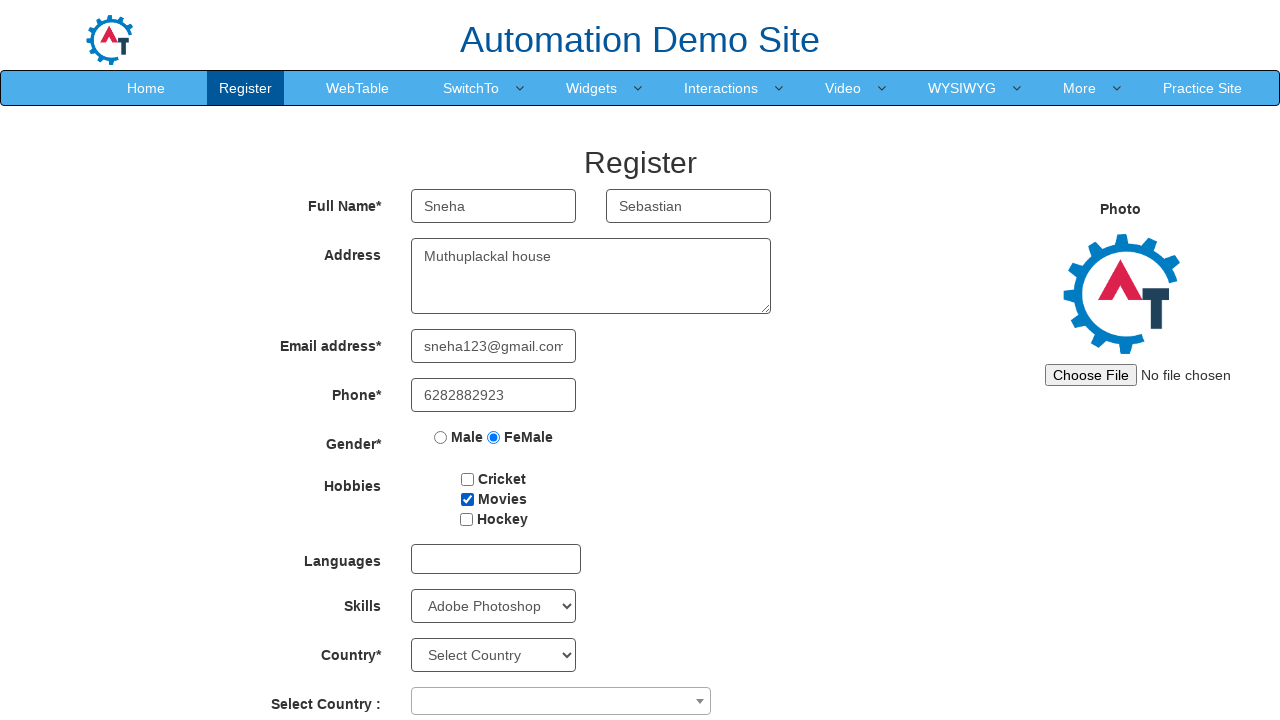

Selected birth month September on select[placeholder='Month']
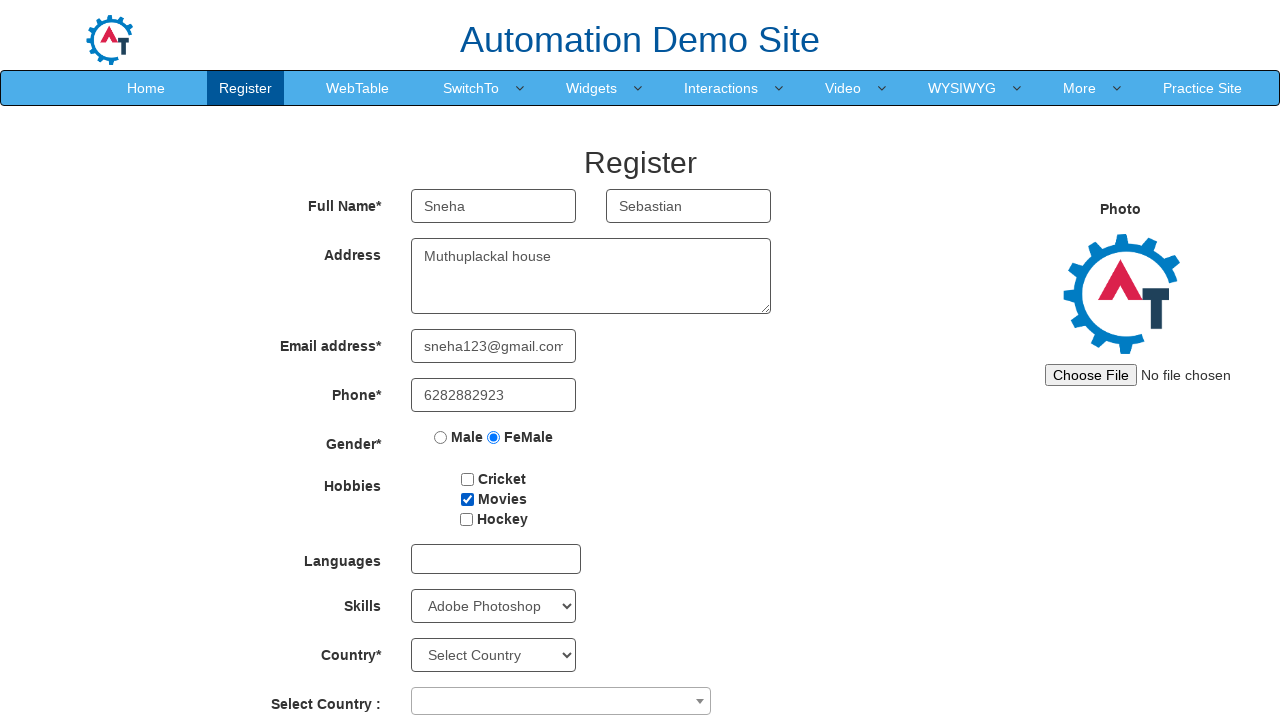

Selected birth day 28 on select[placeholder='Day']
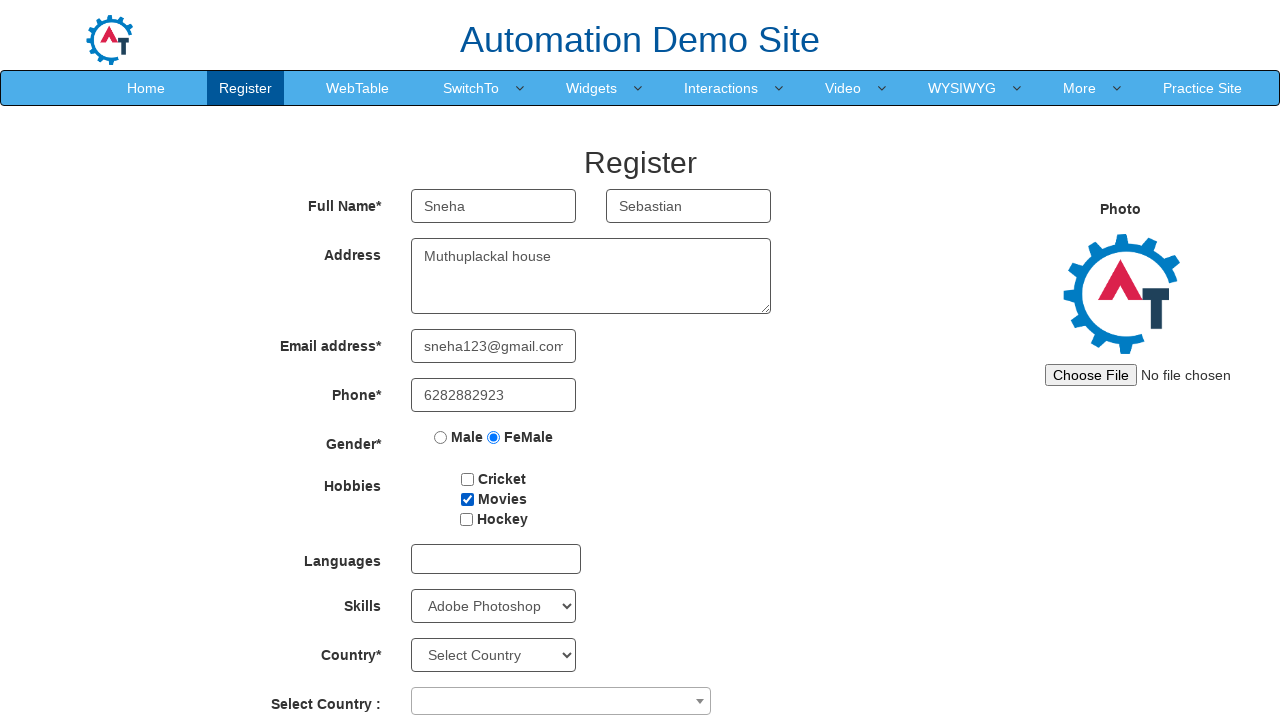

Filled password field on input[ng-model='Password']
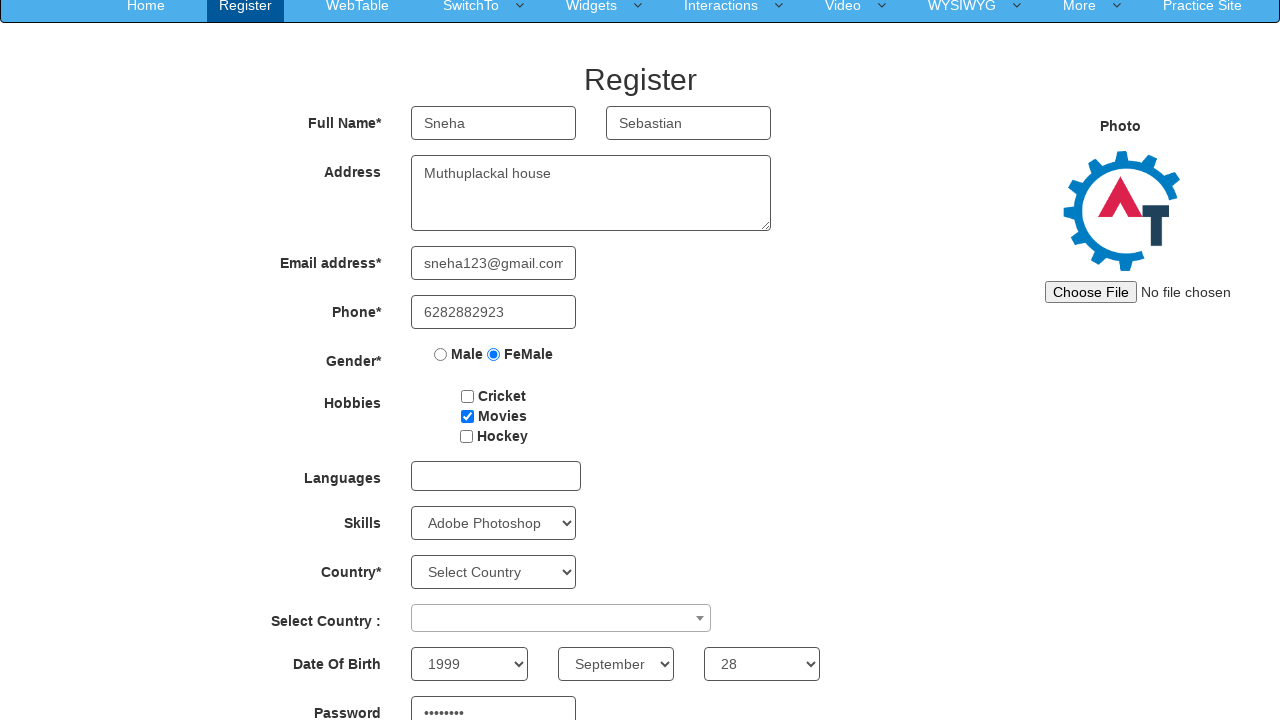

Filled confirm password field on input[ng-model='CPassword']
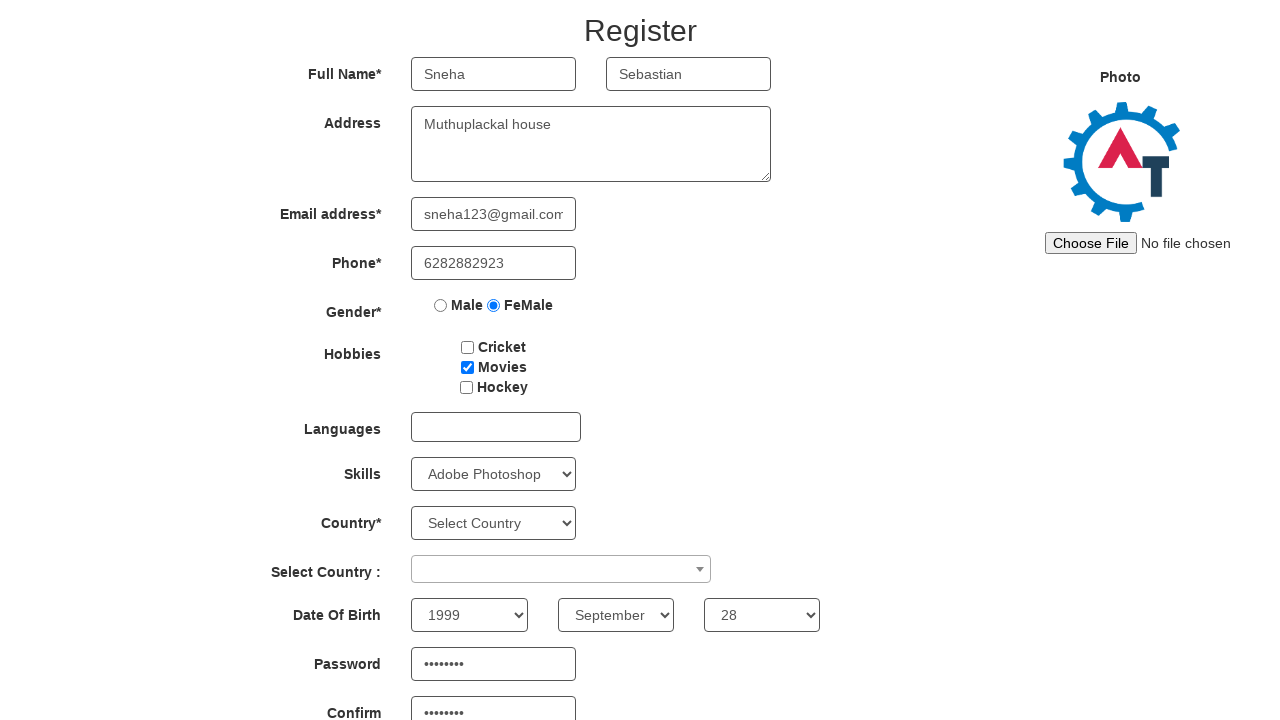

Clicked submit button to register at (572, 623) on #submitbtn
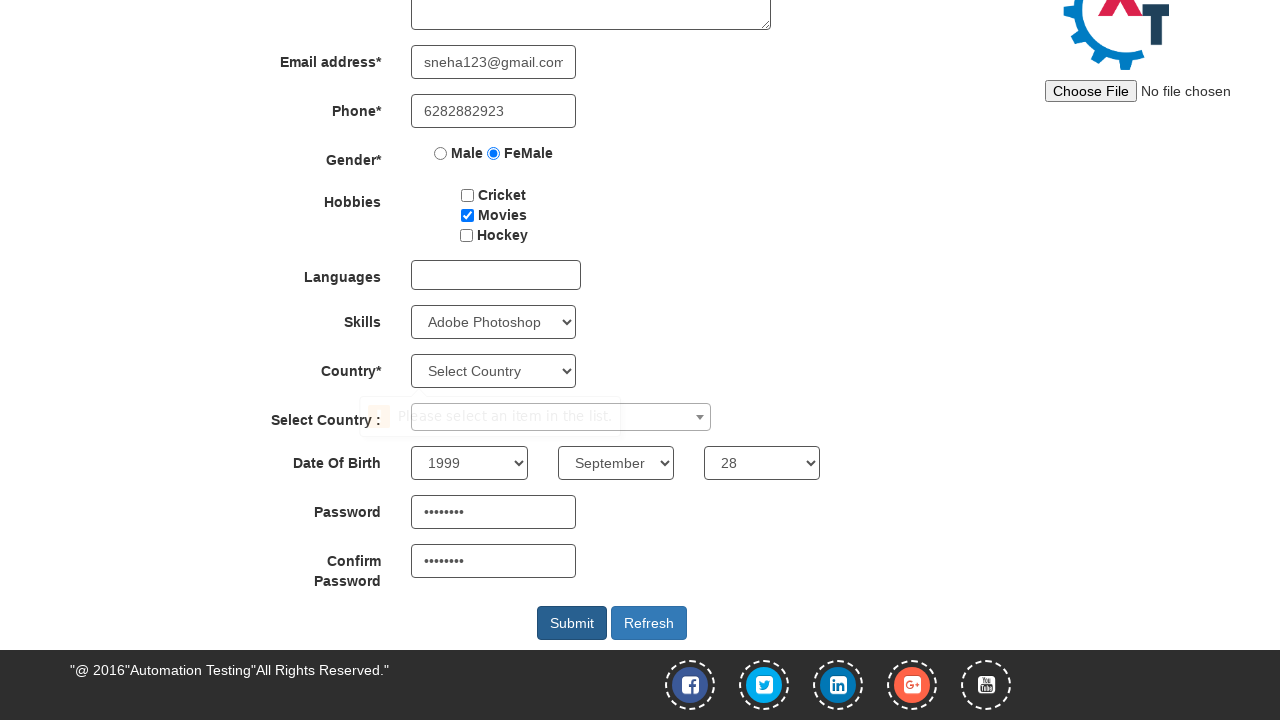

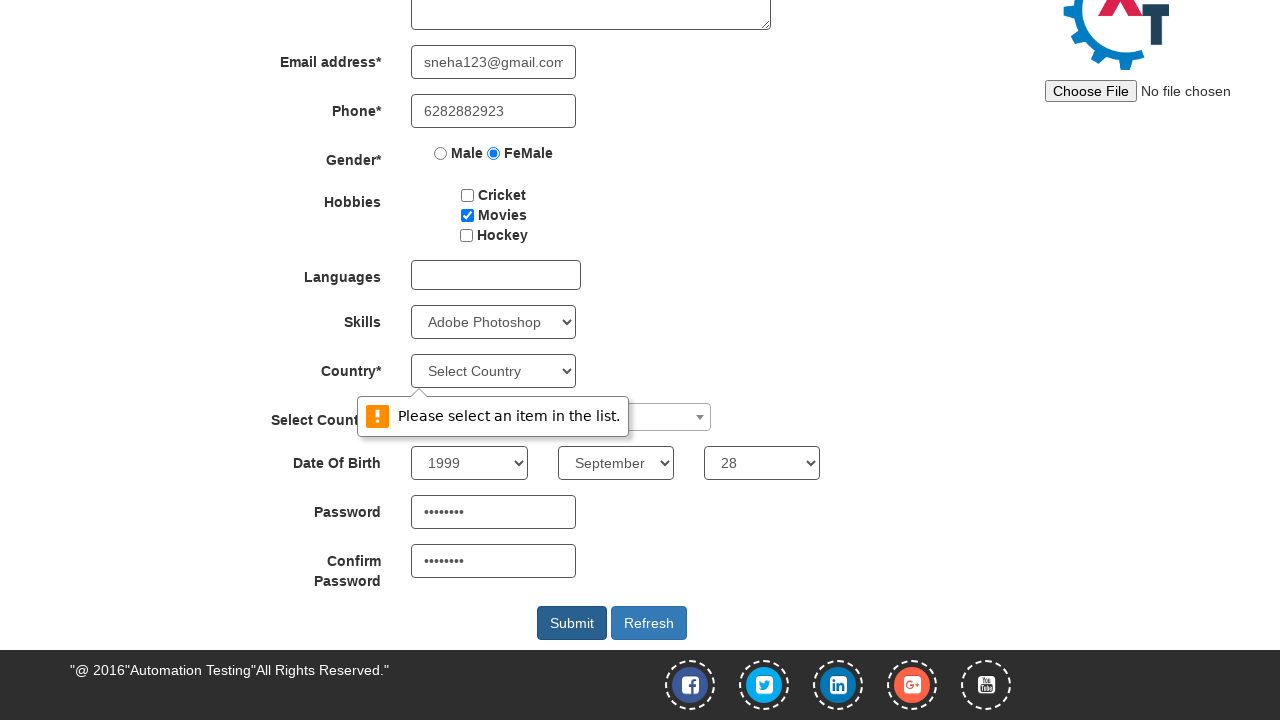